Tests prompt alert box by clicking a button to trigger a prompt dialog and entering text into it.

Starting URL: http://www.seleniumui.moderntester.pl/alerts.php

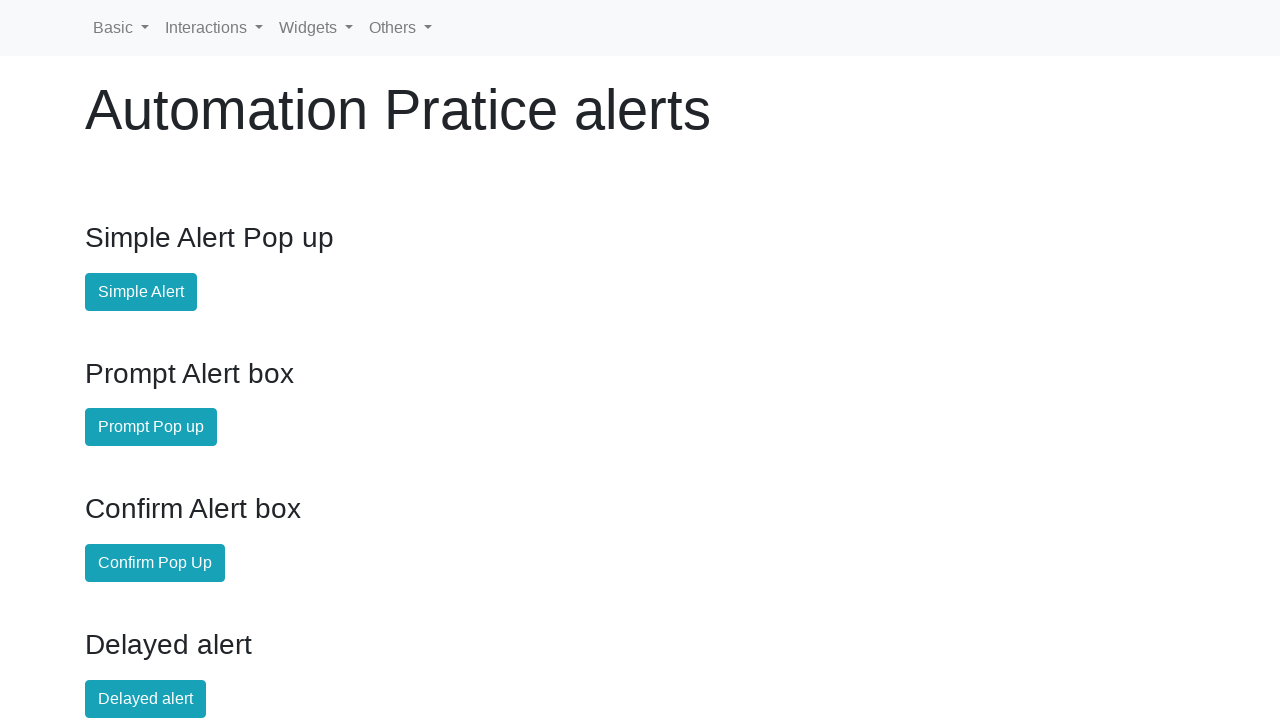

Set up dialog handler to accept prompt with 'Lord Vader'
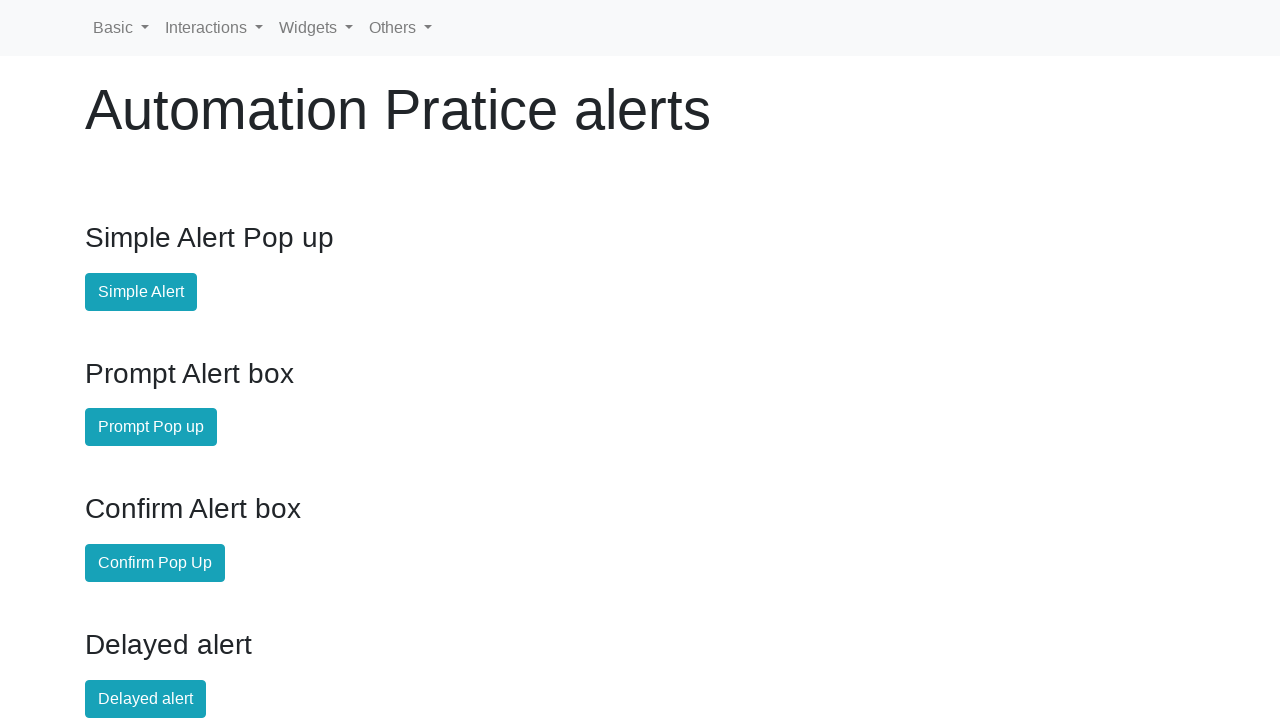

Clicked prompt alert button to trigger dialog at (151, 427) on #prompt-alert
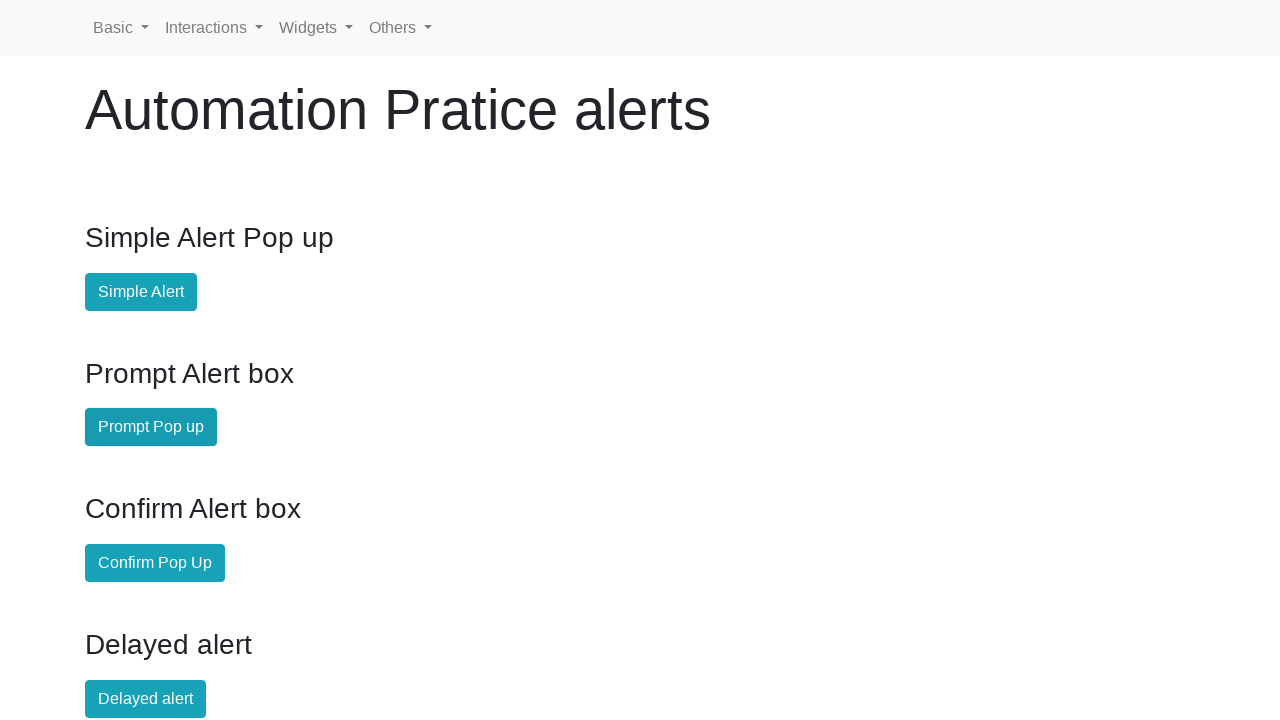

Waited for prompt result to be displayed
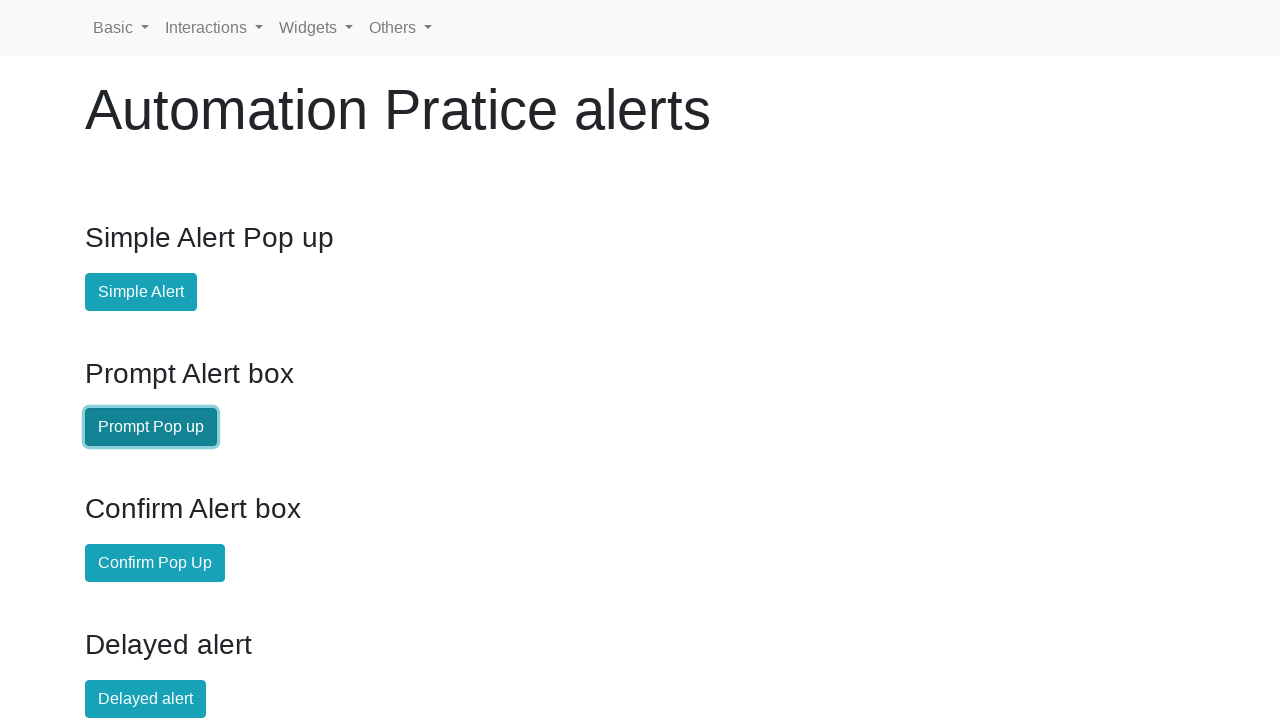

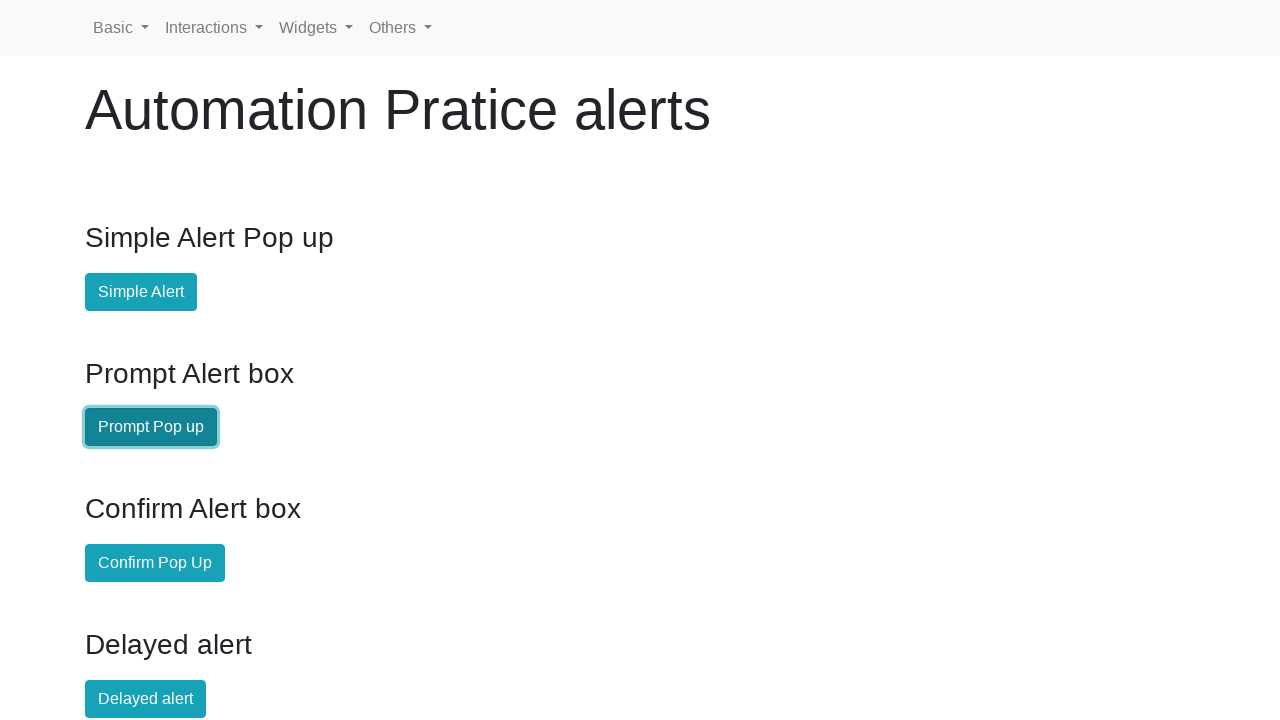